Tests dropdown selection by clicking the dropdown and selecting each of the three options sequentially

Starting URL: https://www.rahulshettyacademy.com/AutomationPractice/

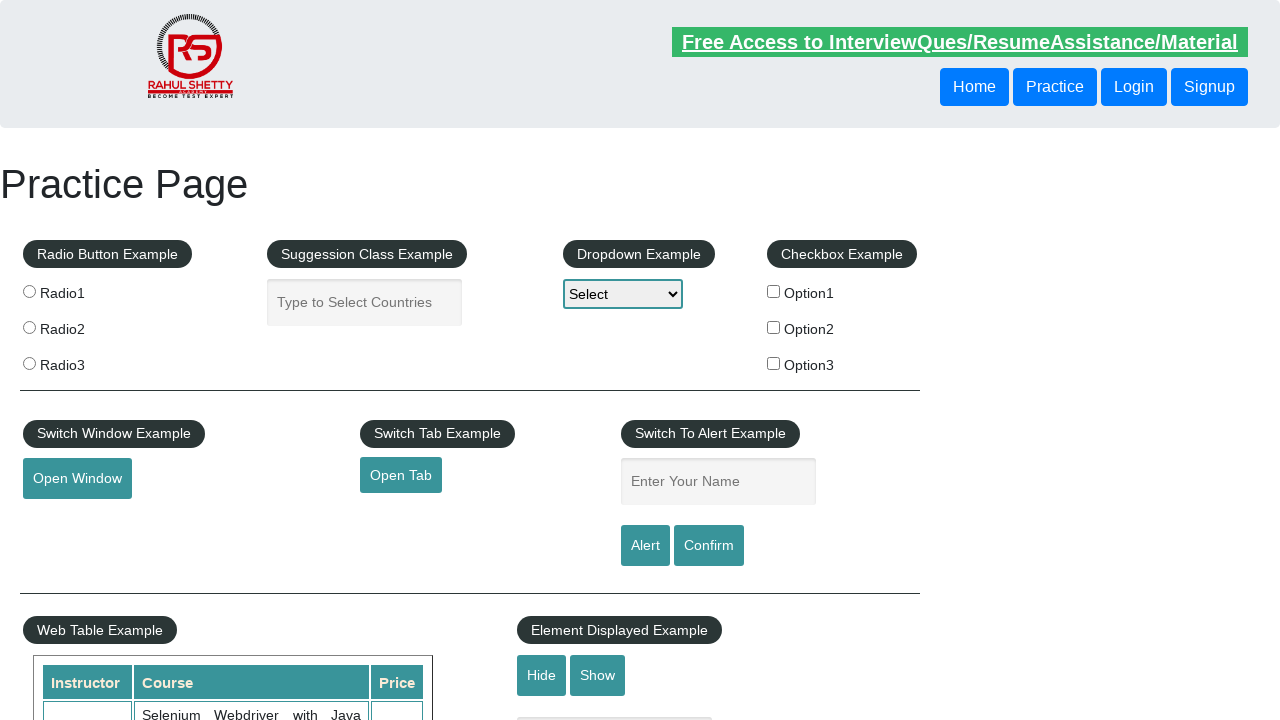

Clicked on dropdown element at (623, 294) on #dropdown-class-example
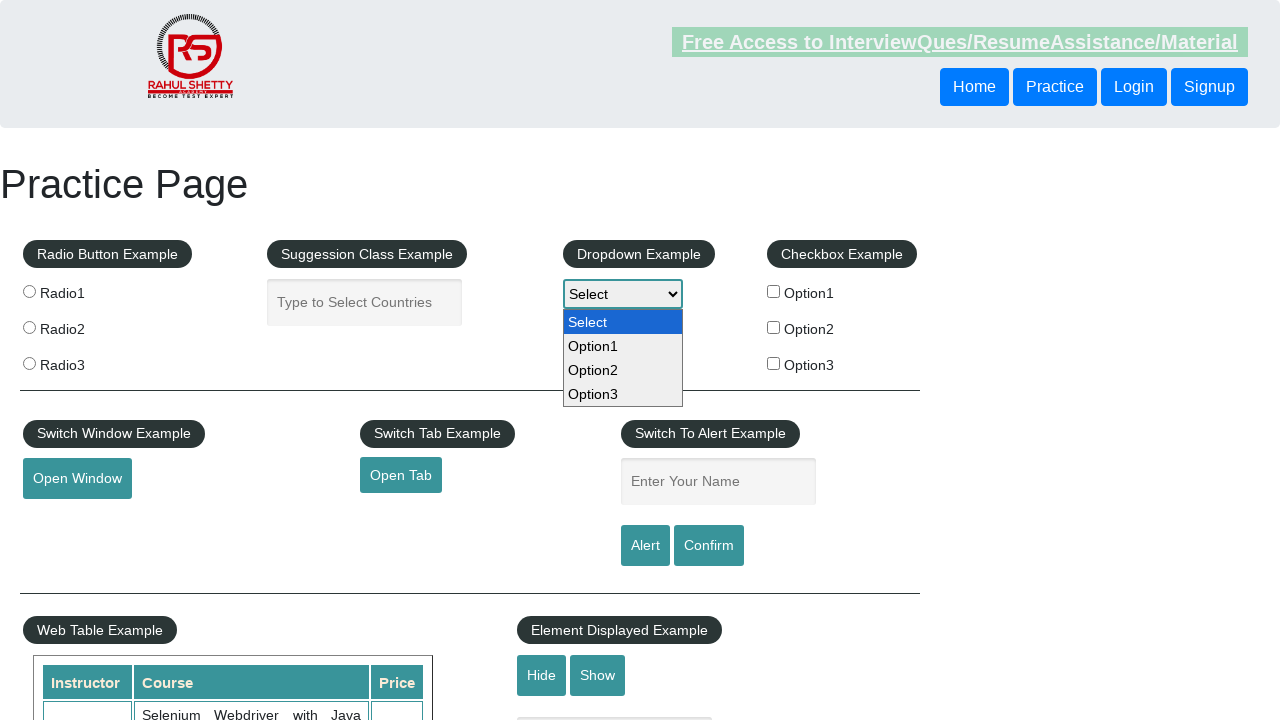

Selected option1 from dropdown on #dropdown-class-example
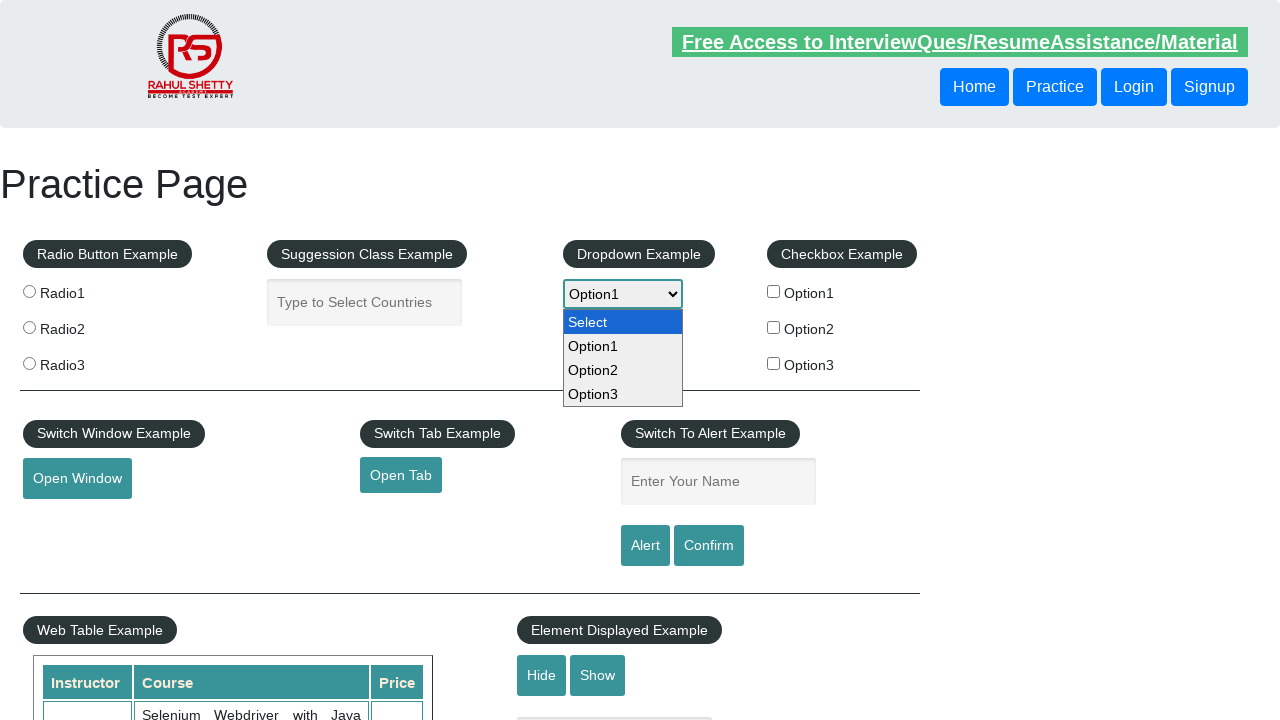

Waited 1 second after selecting option1
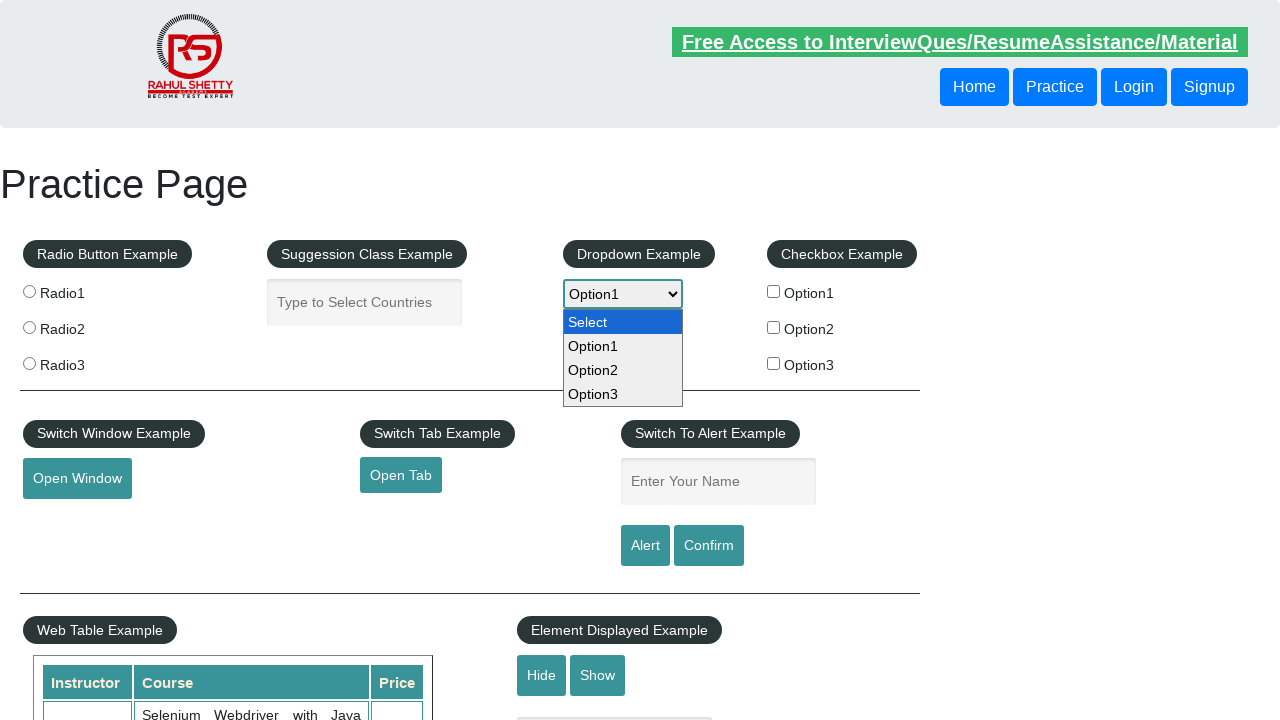

Selected option2 from dropdown on #dropdown-class-example
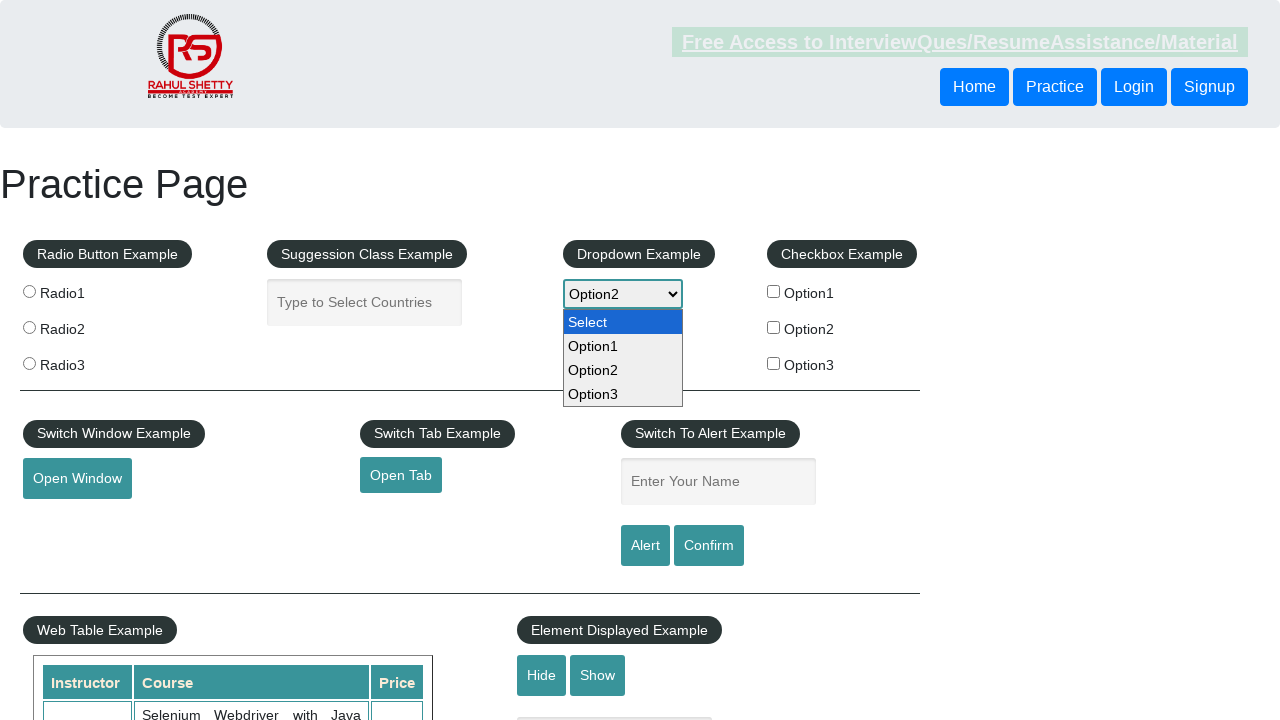

Waited 1 second after selecting option2
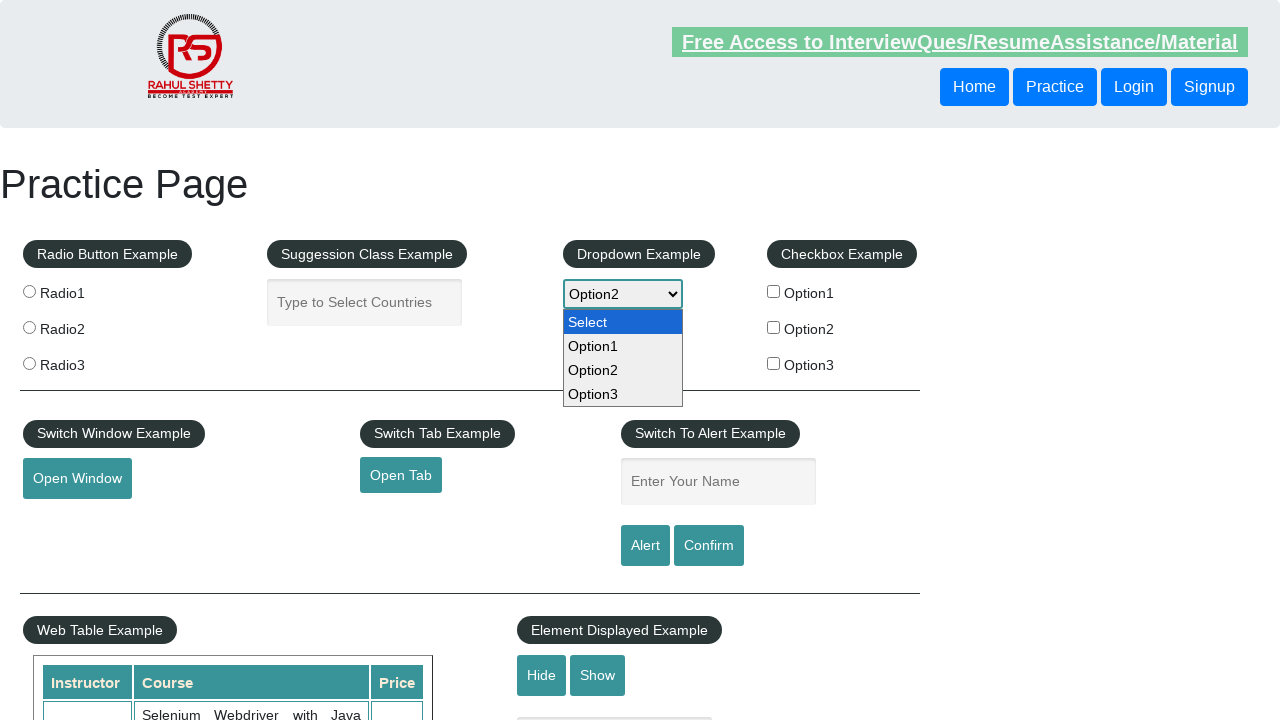

Selected option3 from dropdown on #dropdown-class-example
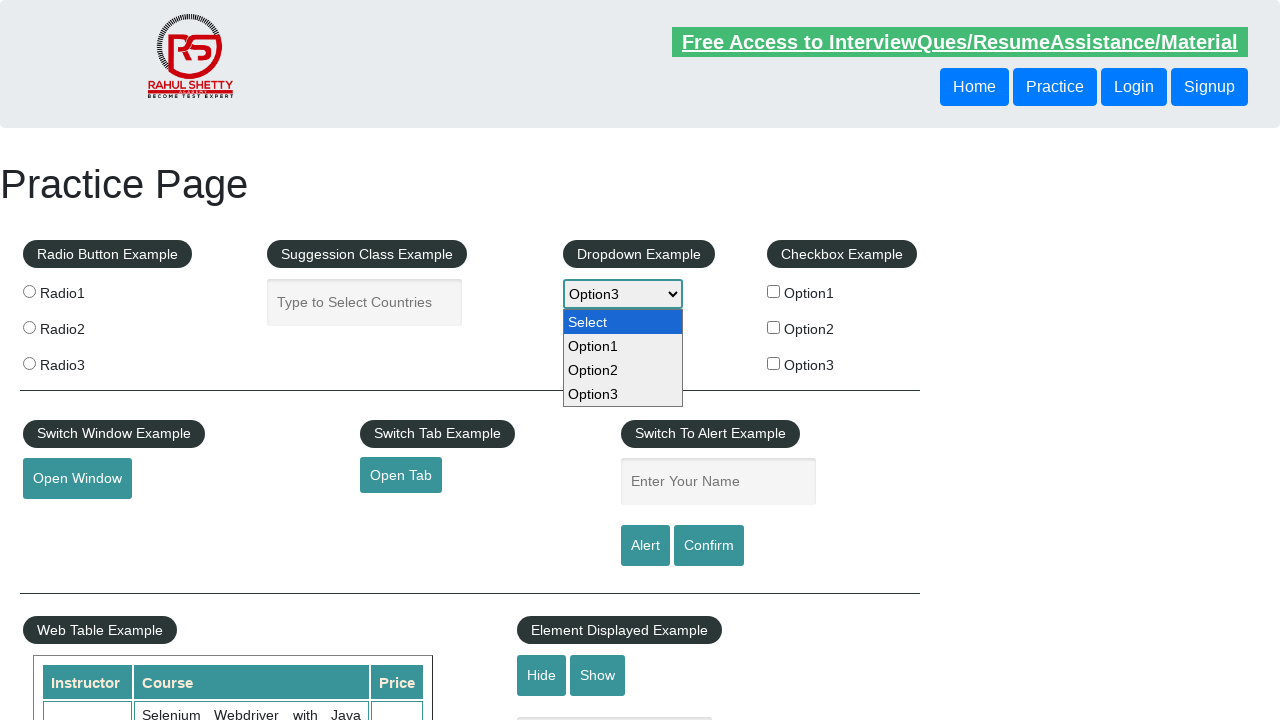

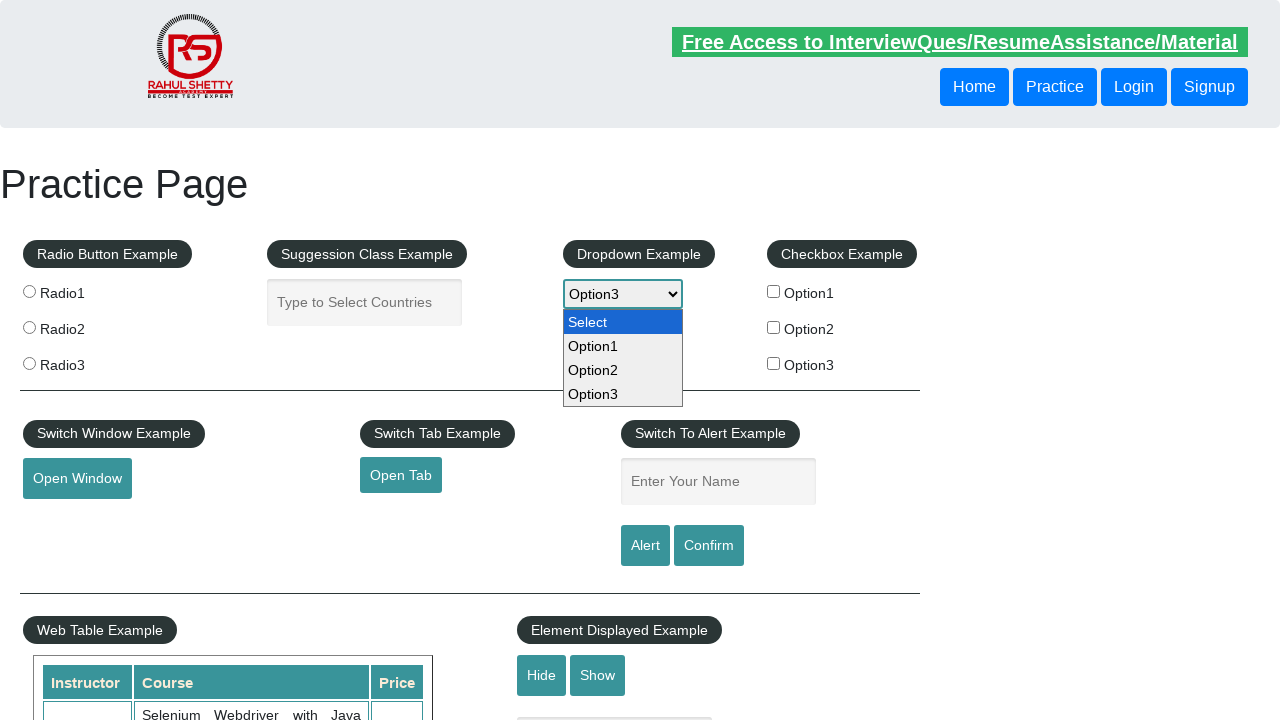